Sets browser window to specific size (800x800), clears cookies, and navigates to CVS website

Starting URL: https://cvs.com/

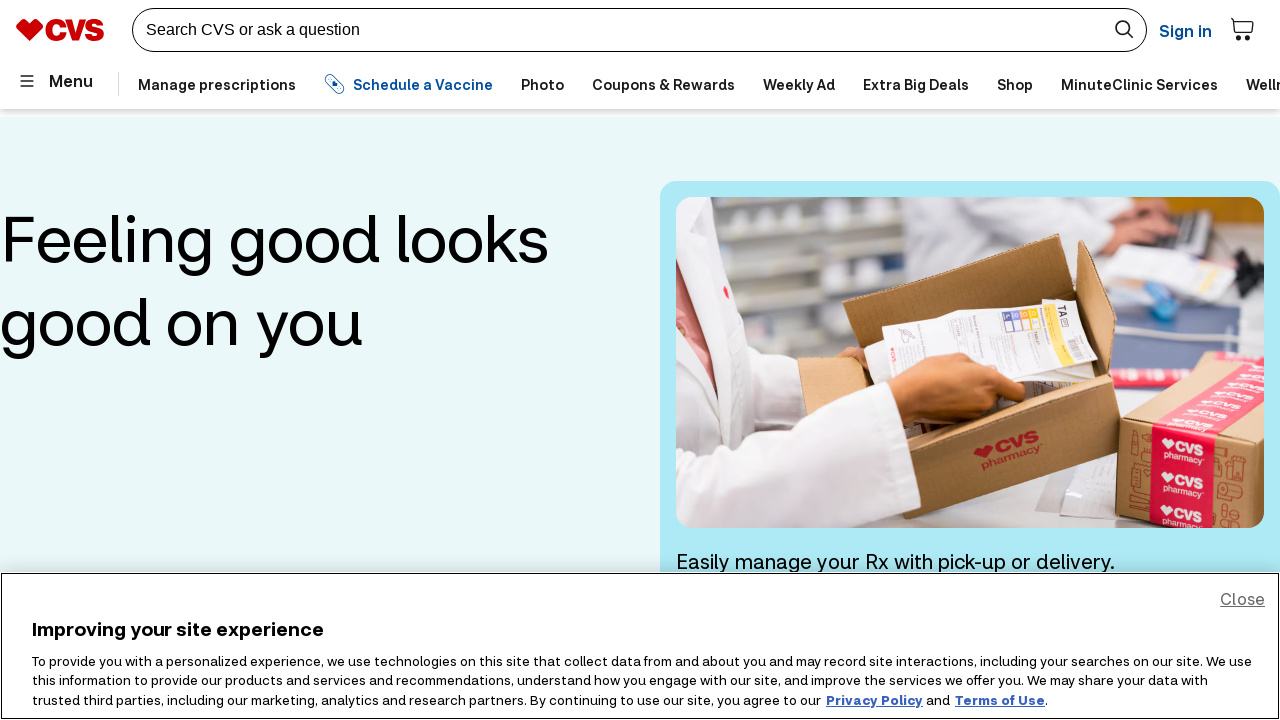

Set browser window to 800x800 pixels
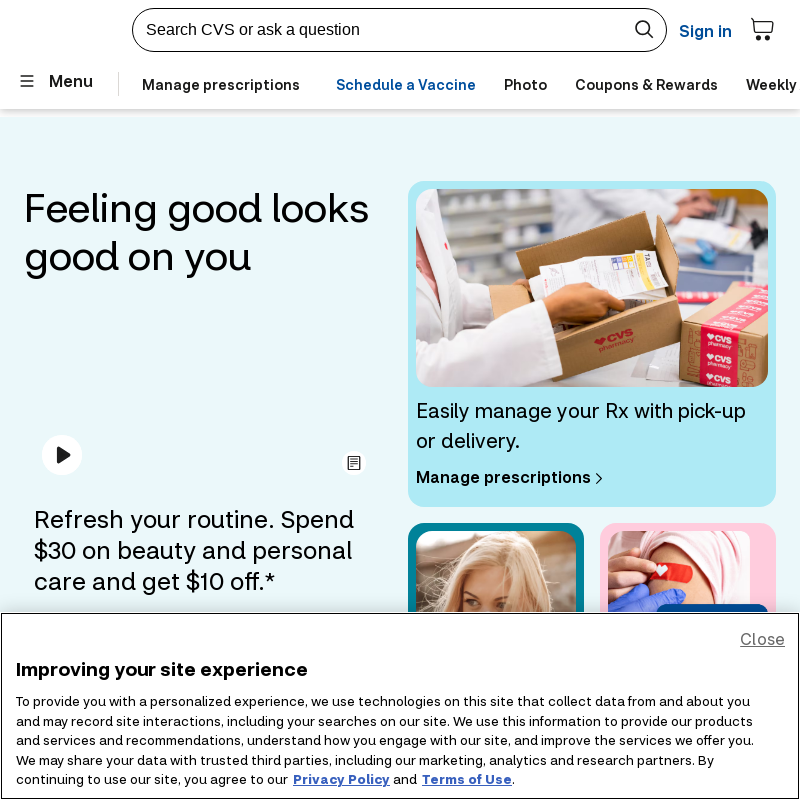

Cleared all cookies
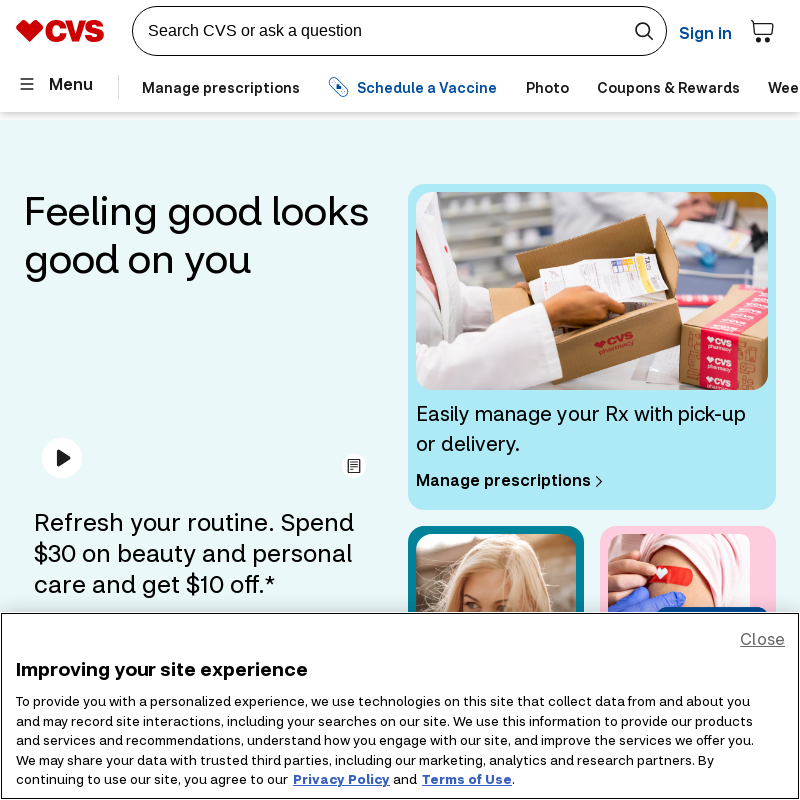

Page DOM content loaded
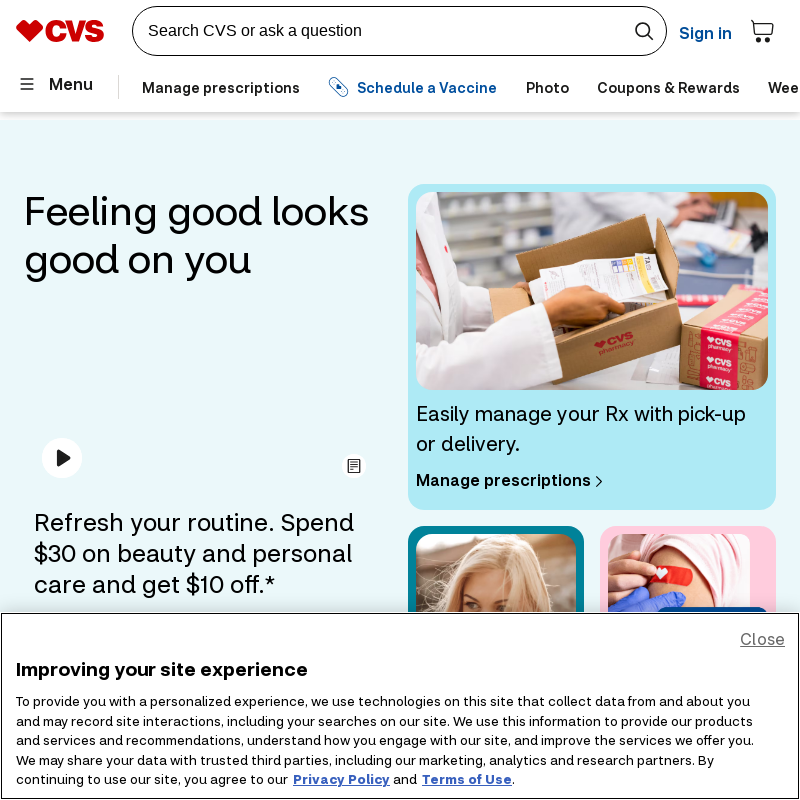

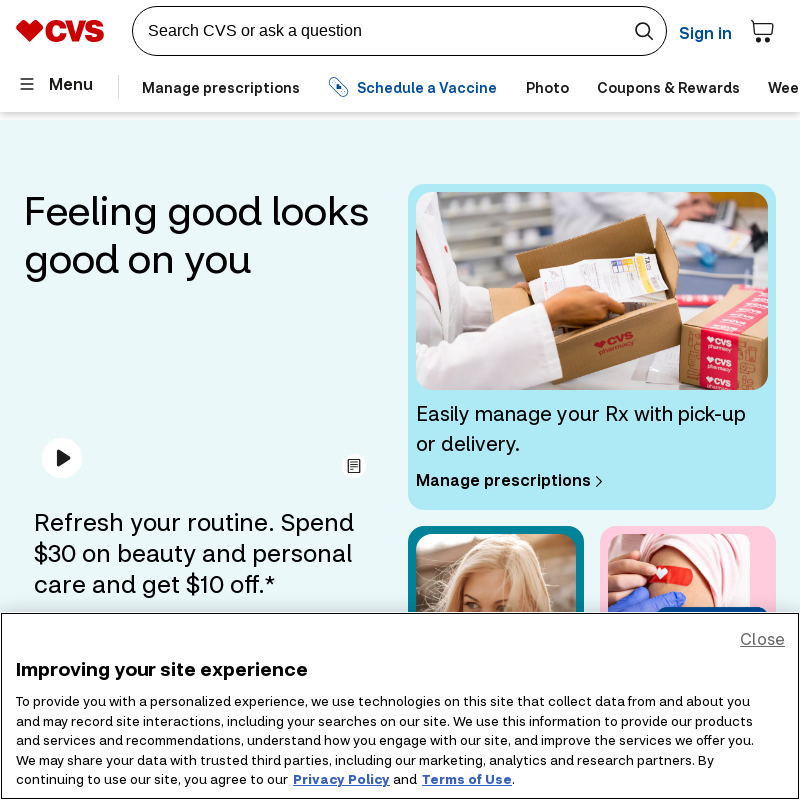